Navigates to the Courtside1891 basketball games page, waits for content to load, and takes a screenshot of the page

Starting URL: https://www.courtside1891.basketball/games

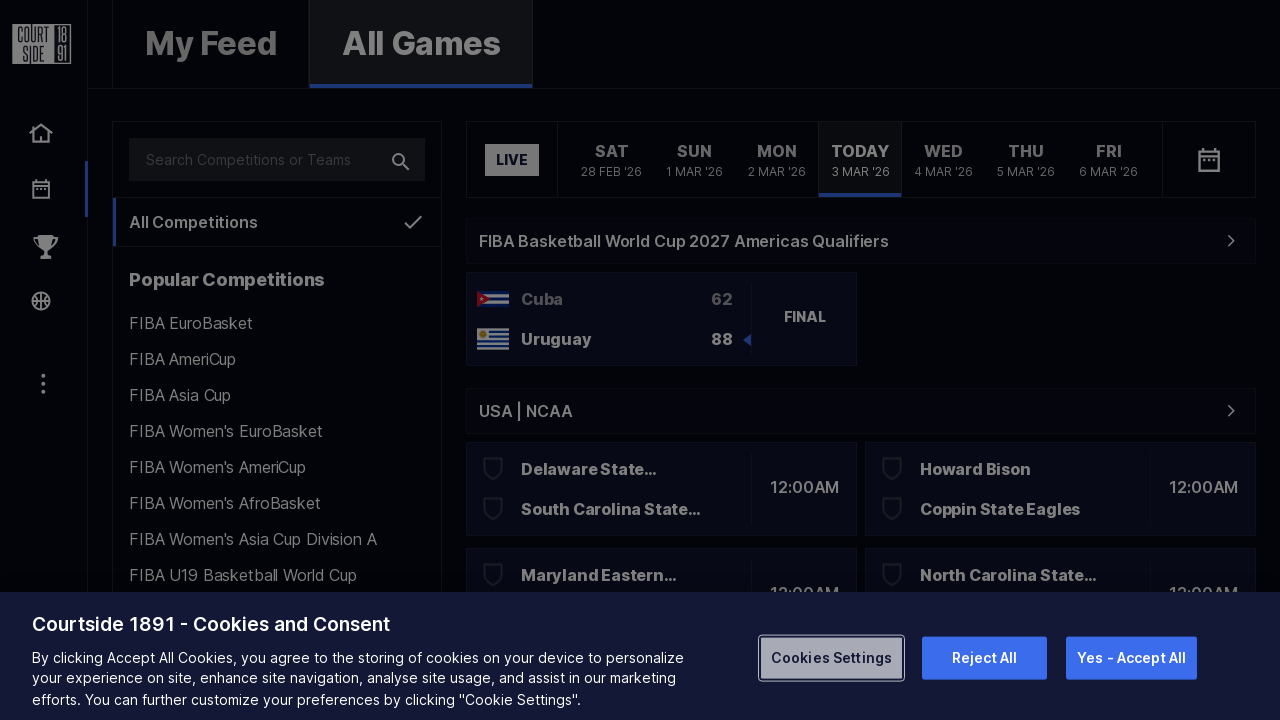

Navigated to Courtside1891 basketball games page
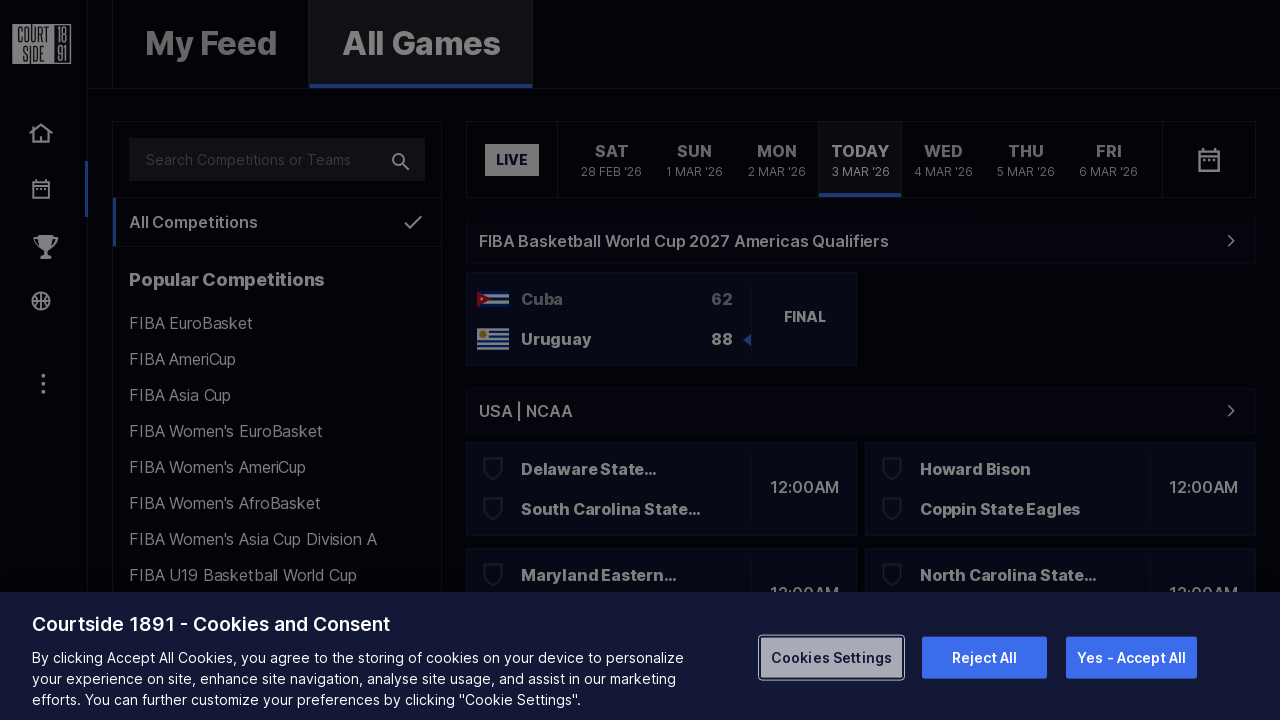

Waited for network to be idle - content fully loaded
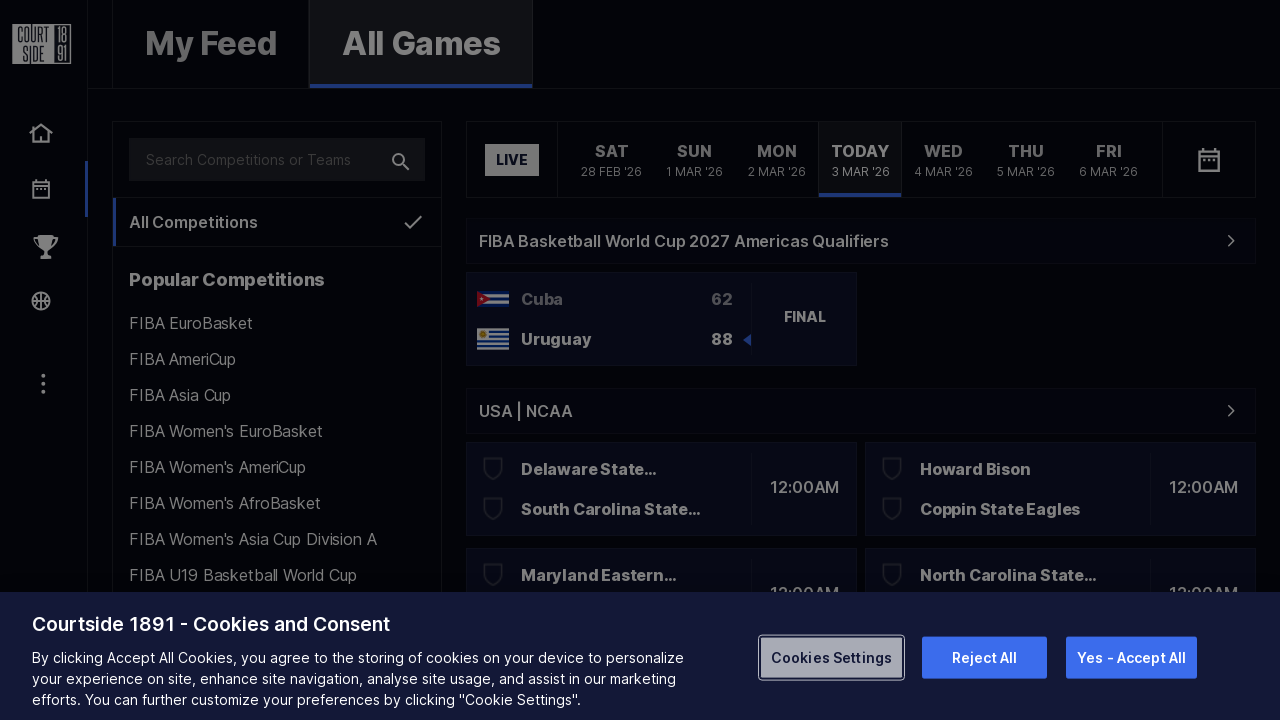

Waited for DOM content to be loaded
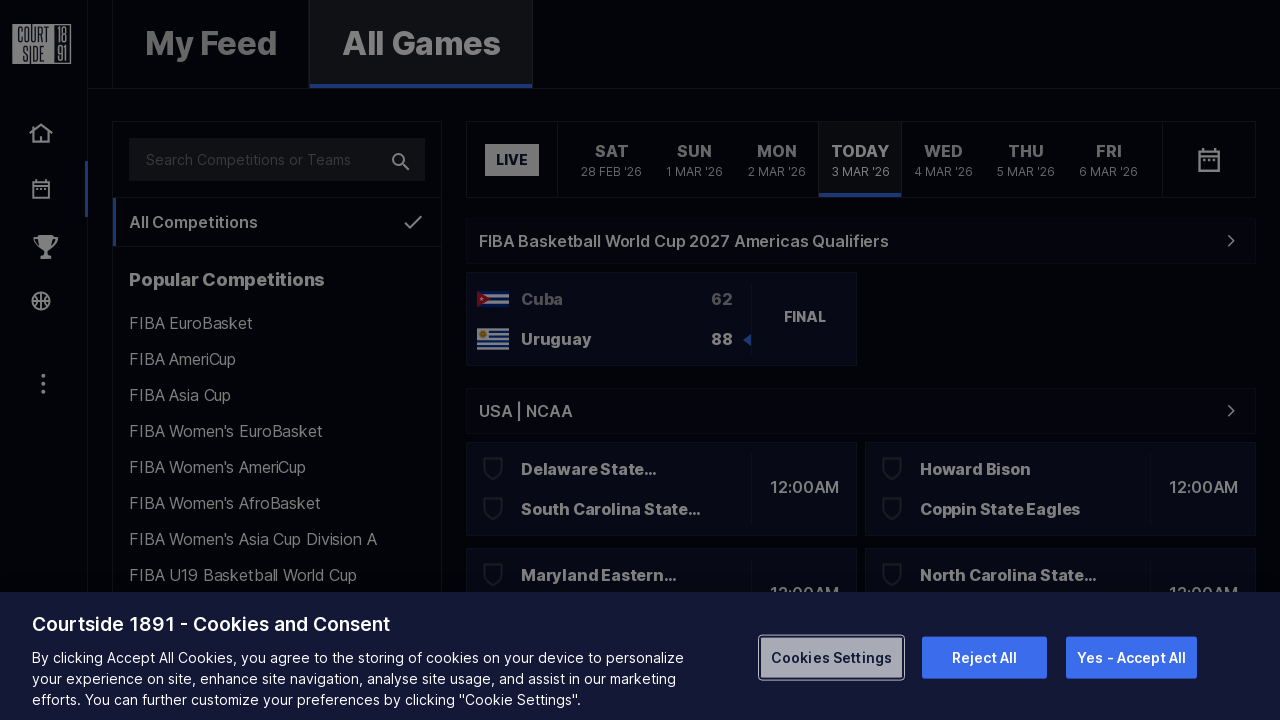

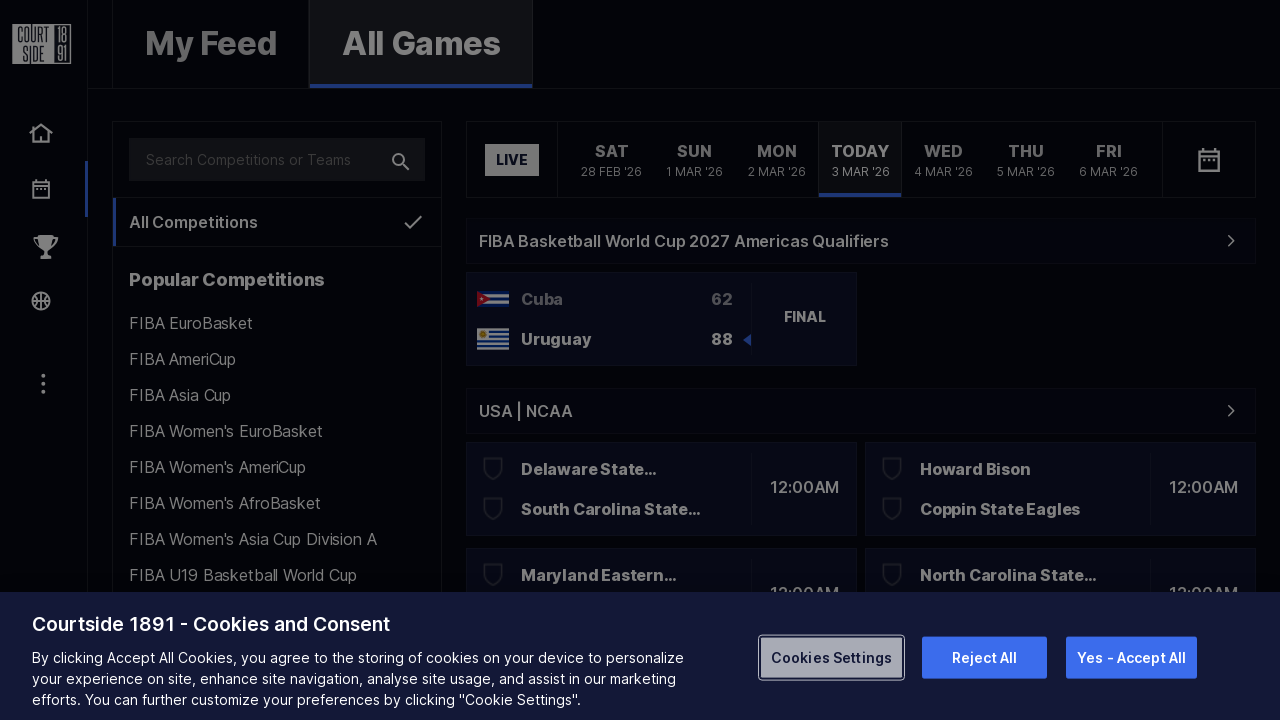